Tests horizontal slider functionality by moving the slider using arrow key presses until it reaches a target value of 4.5

Starting URL: https://the-internet.herokuapp.com/horizontal_slider

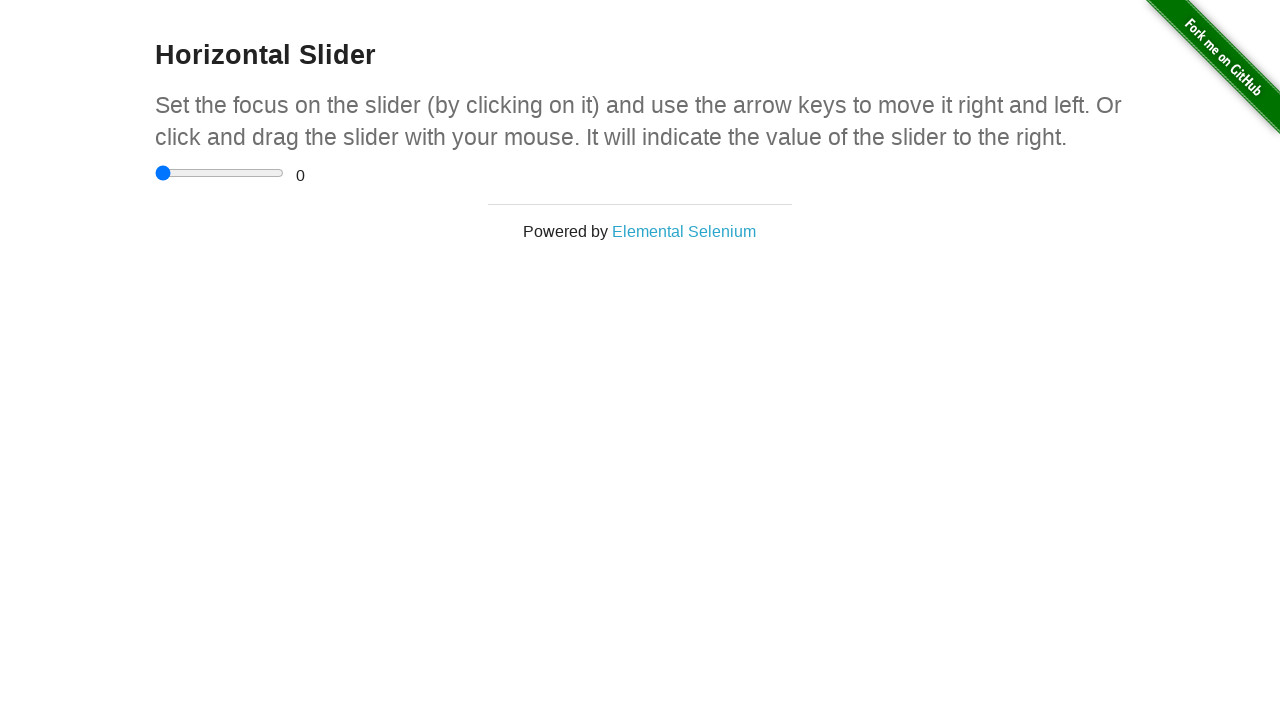

Navigated to horizontal slider page
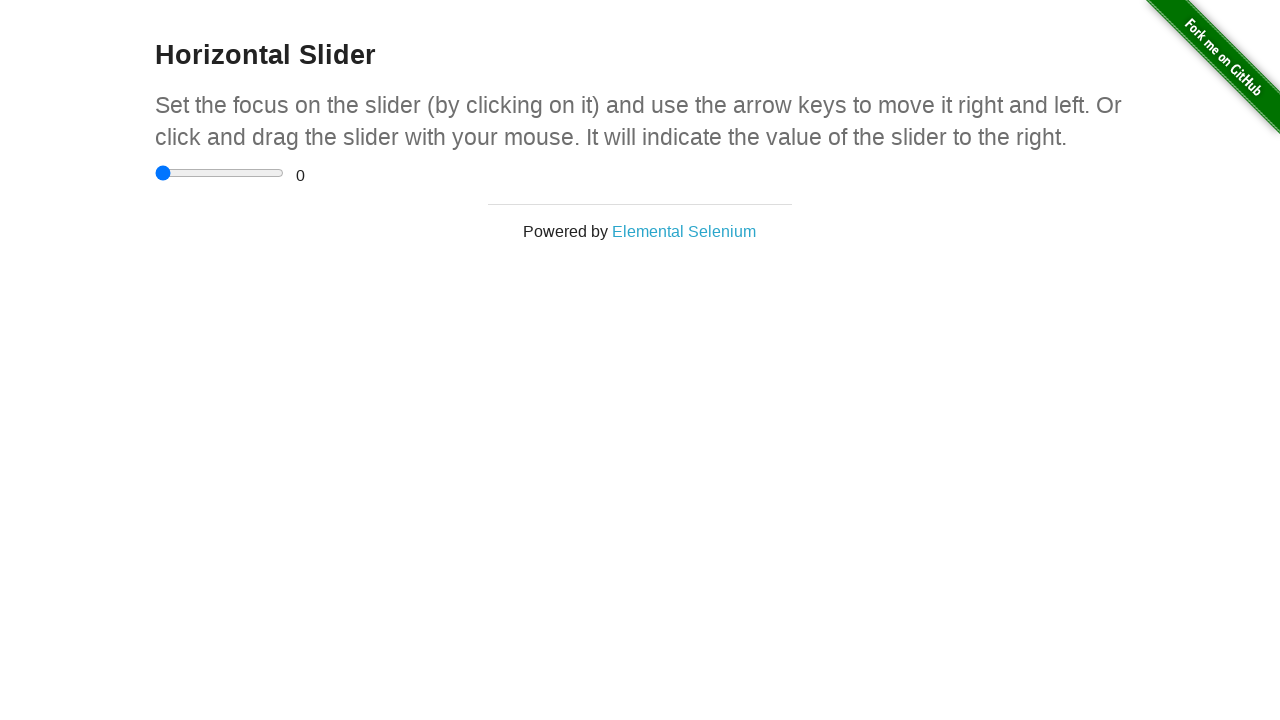

Located slider input element
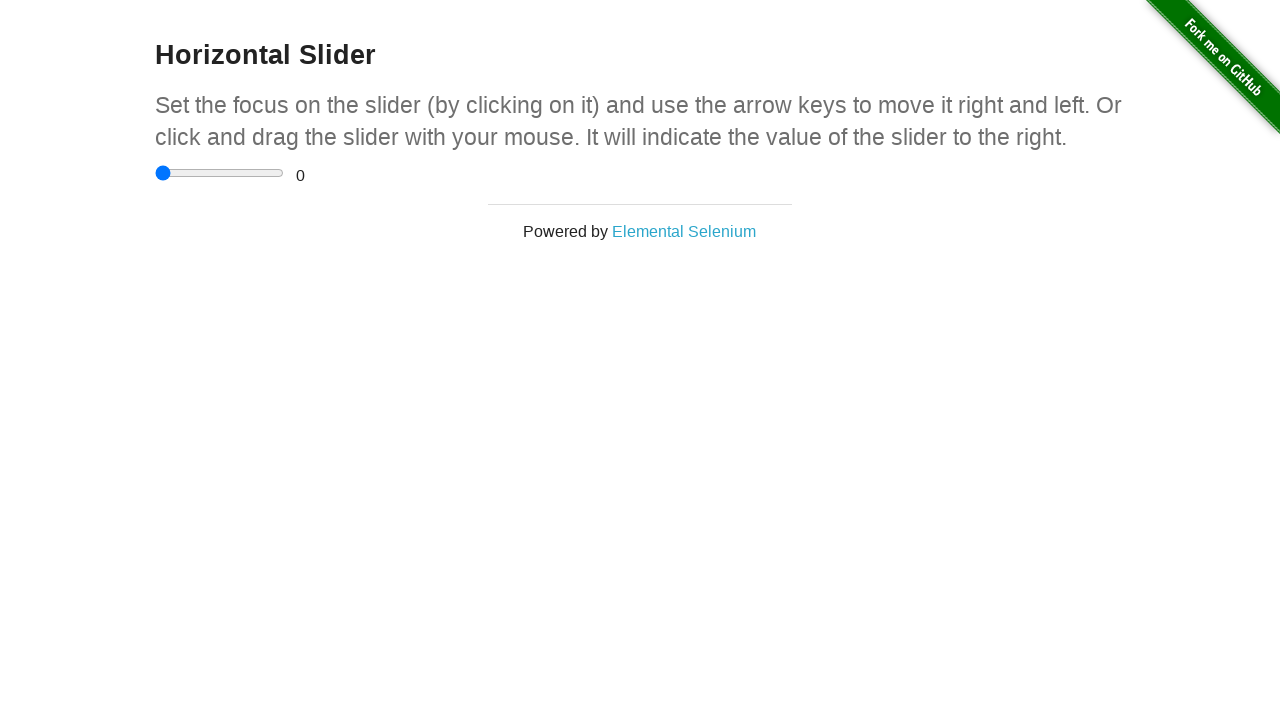

Located range display element
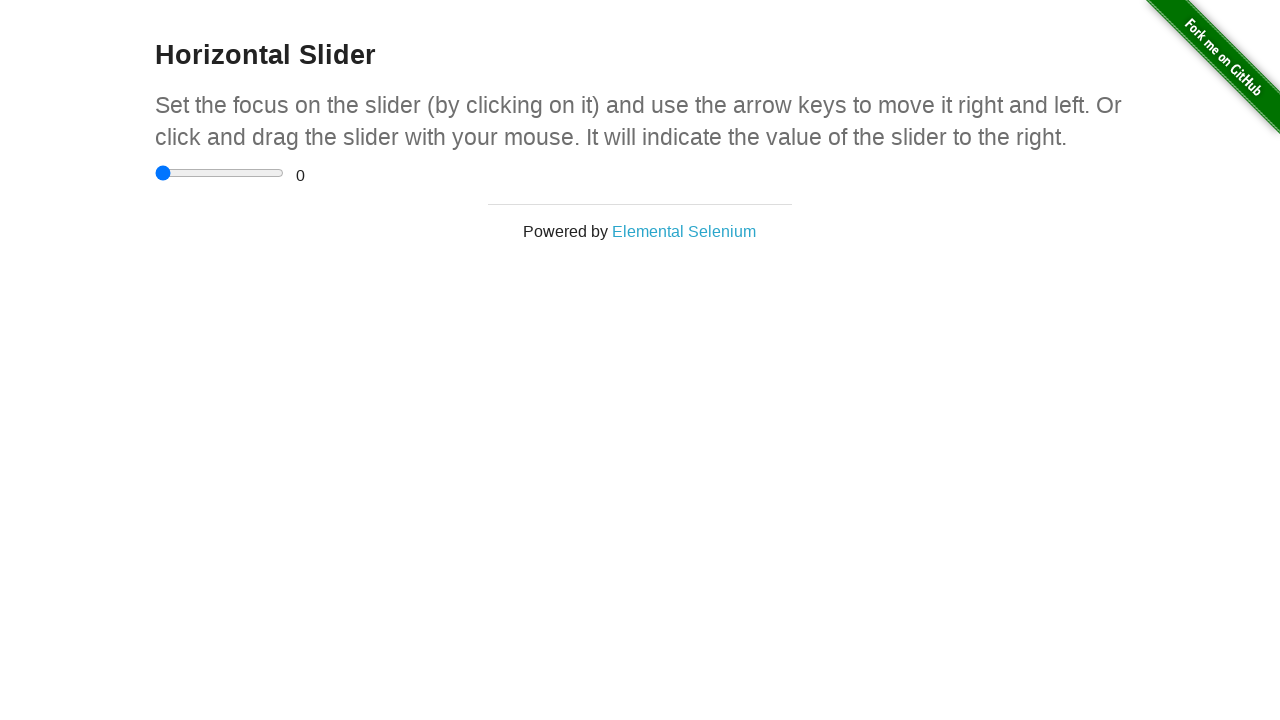

Set target value to 4.5
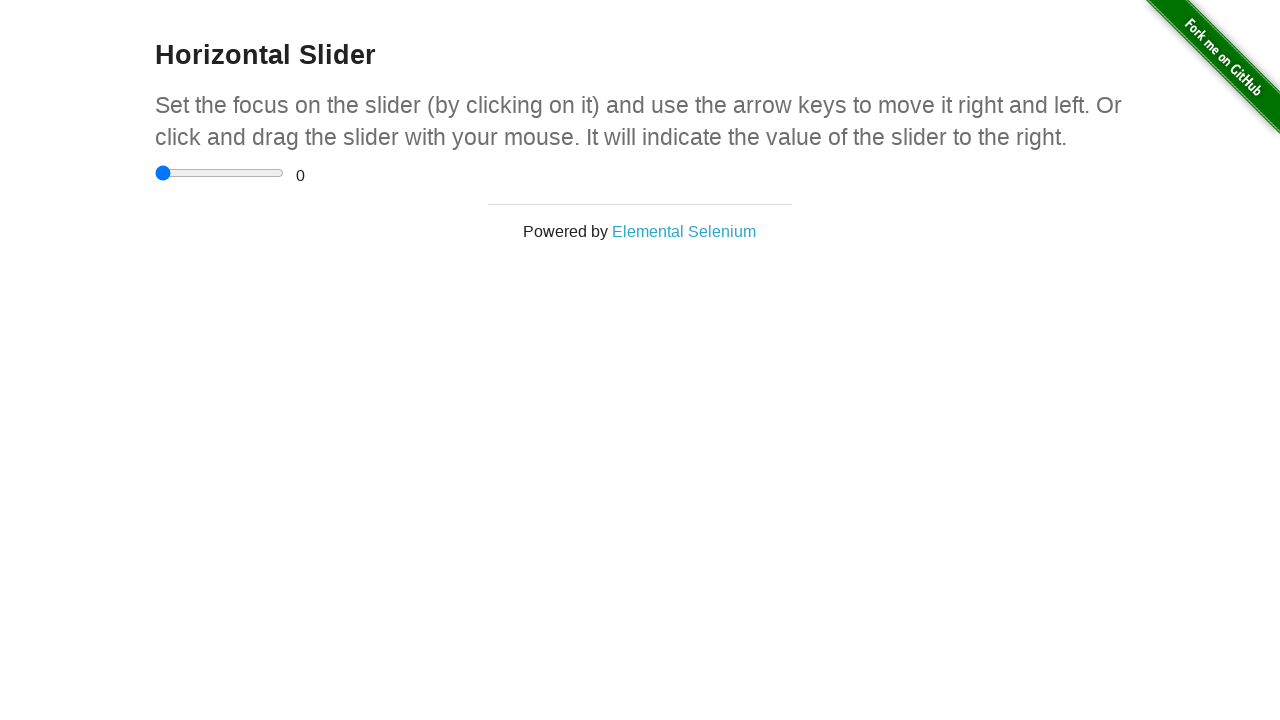

Pressed ArrowRight to move slider, current value: 0.5 on input[type='range']
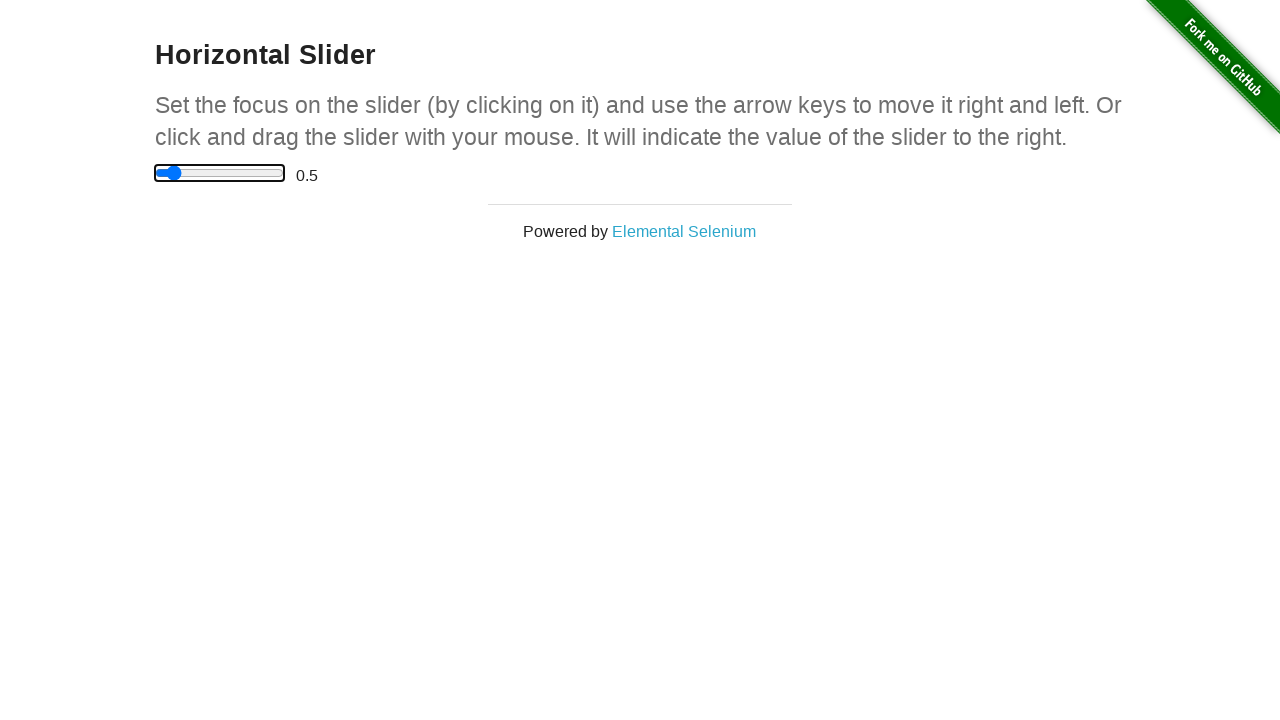

Waited 200ms for UI update
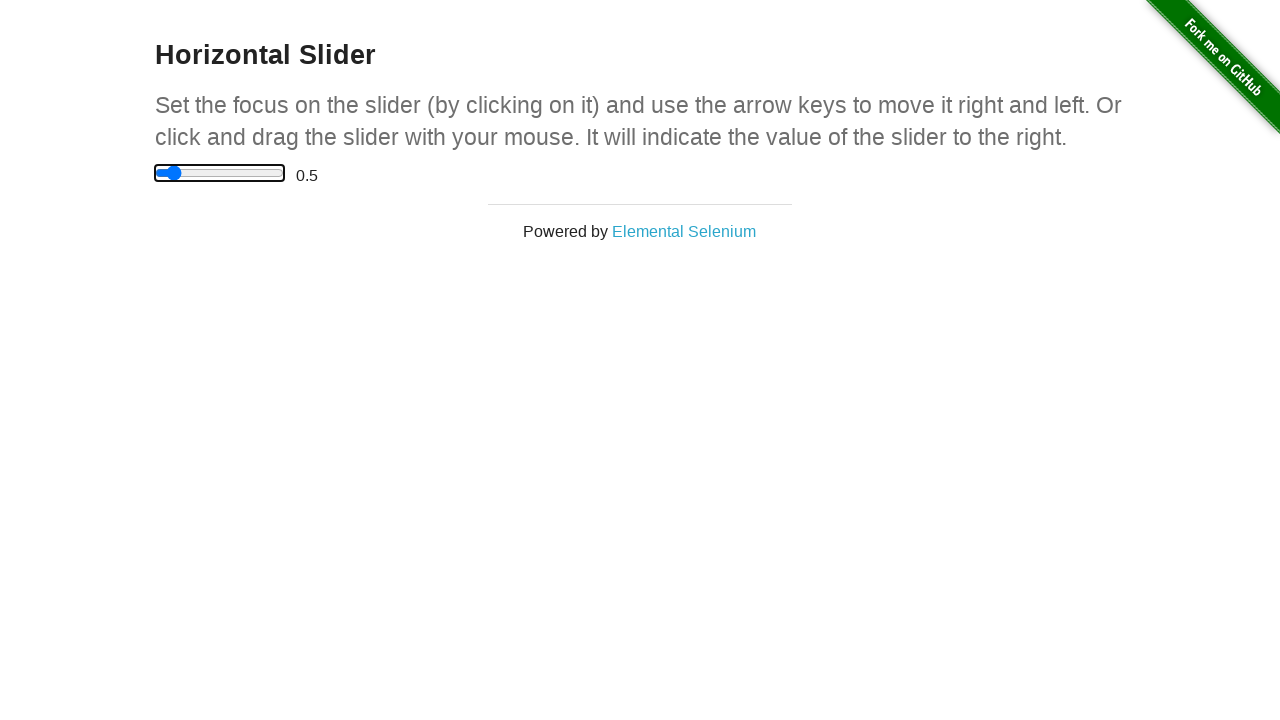

Pressed ArrowRight to move slider, current value: 1 on input[type='range']
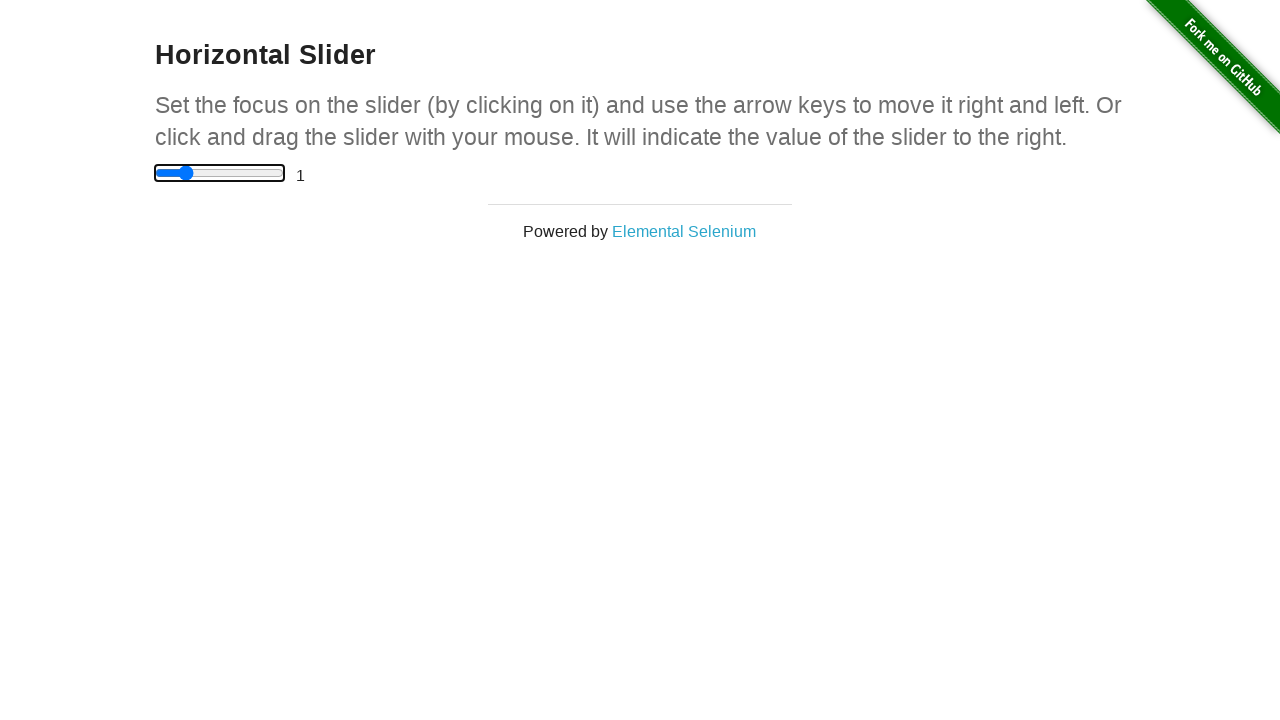

Waited 200ms for UI update
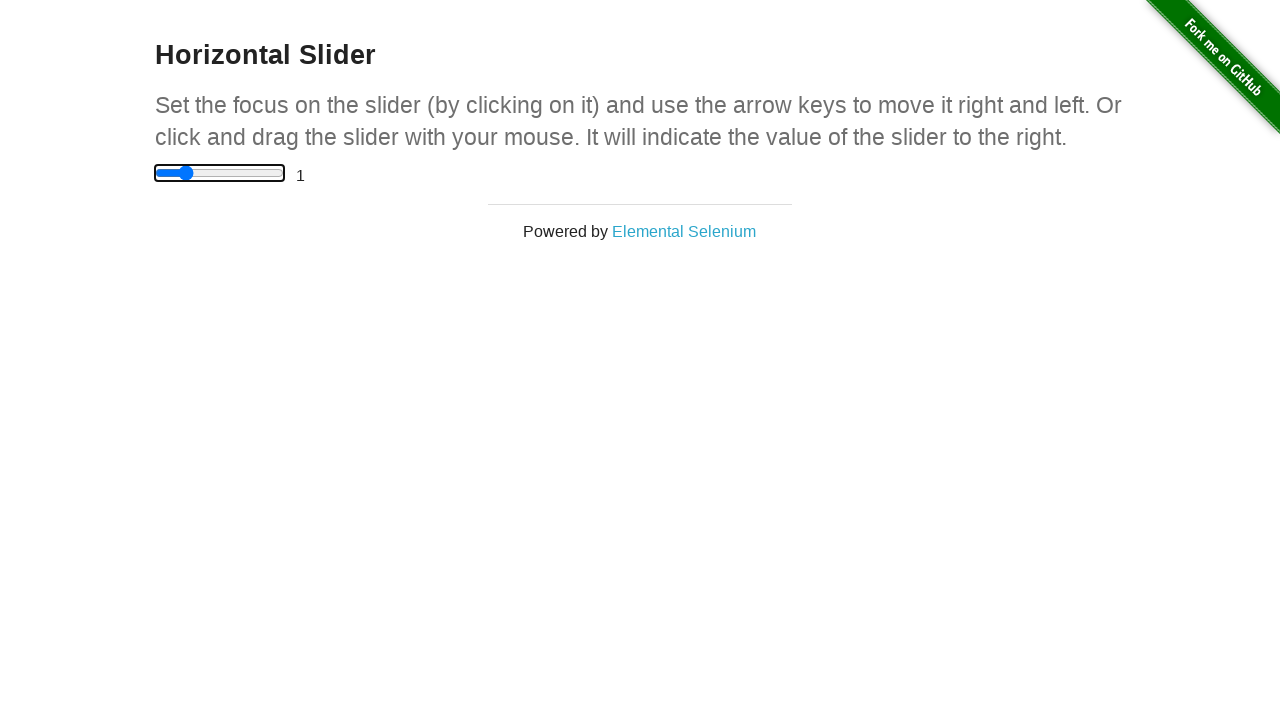

Pressed ArrowRight to move slider, current value: 1.5 on input[type='range']
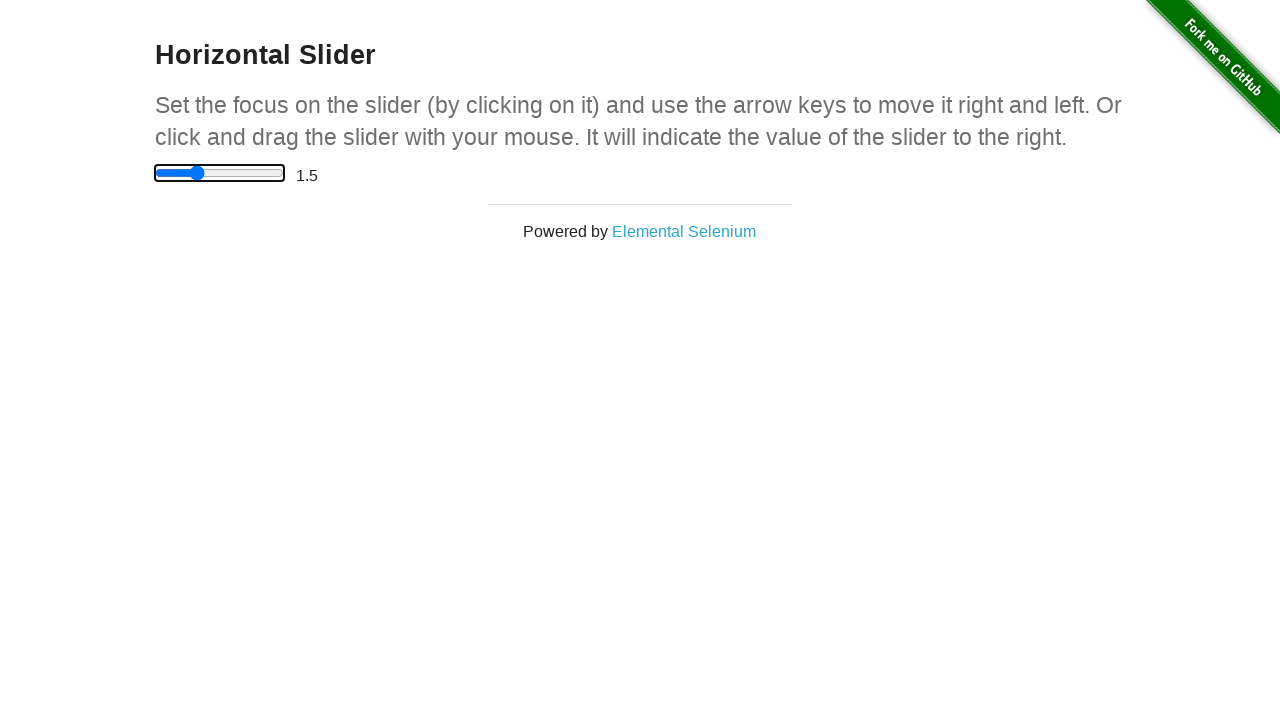

Waited 200ms for UI update
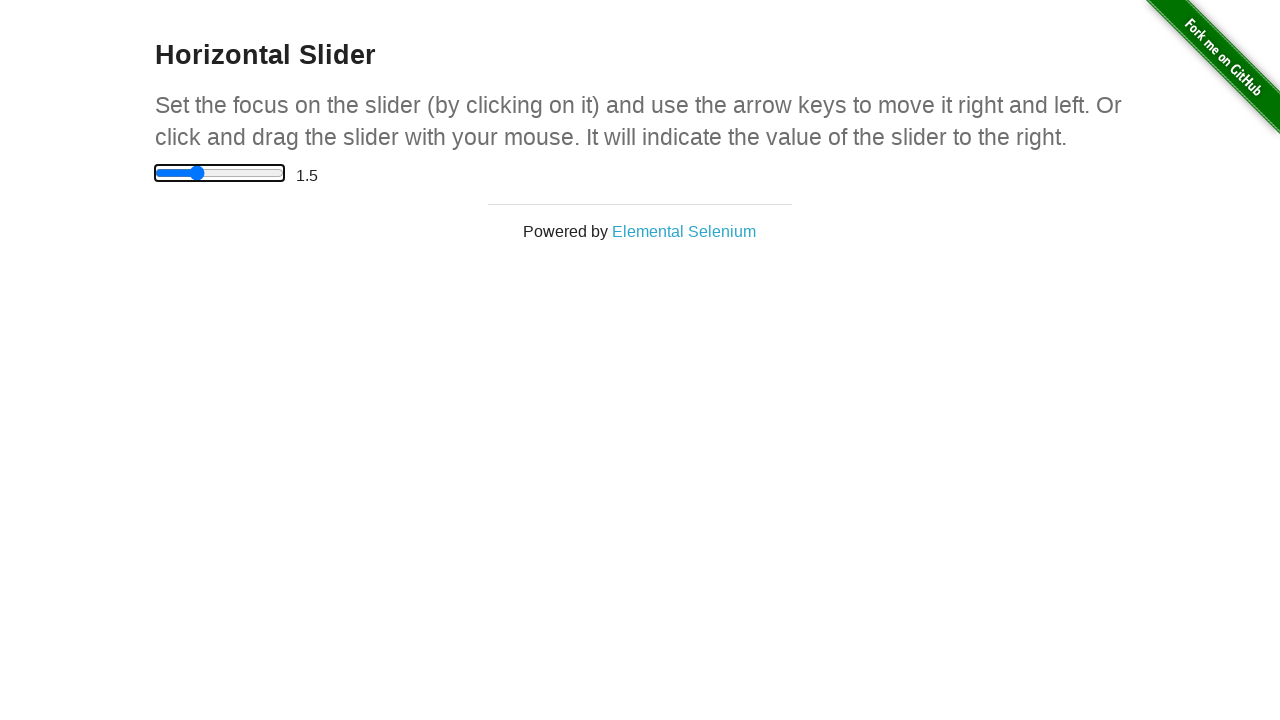

Pressed ArrowRight to move slider, current value: 2 on input[type='range']
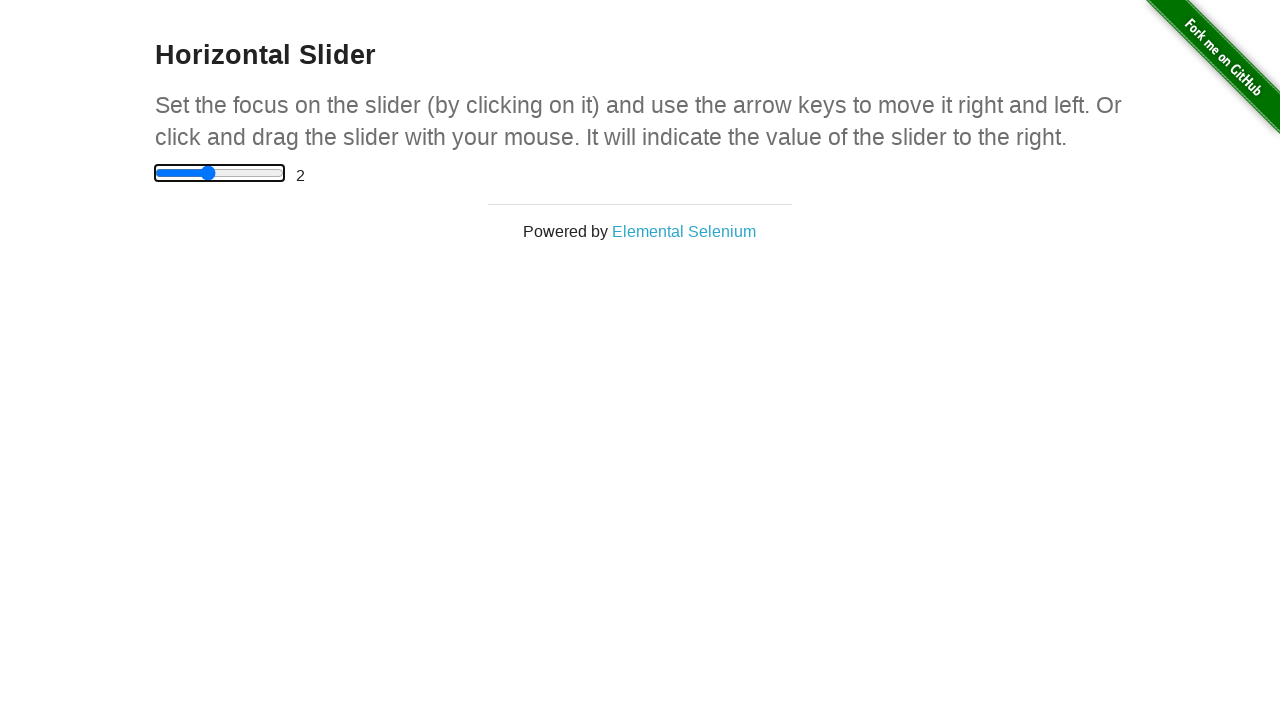

Waited 200ms for UI update
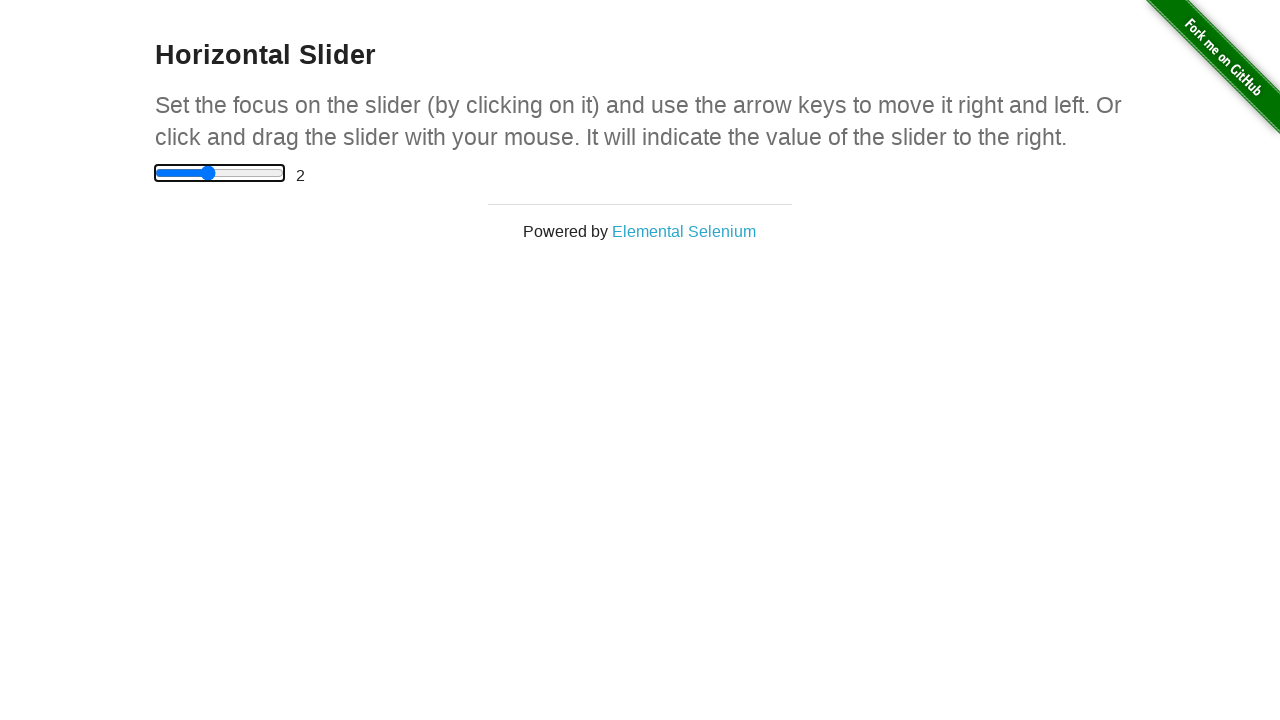

Pressed ArrowRight to move slider, current value: 2.5 on input[type='range']
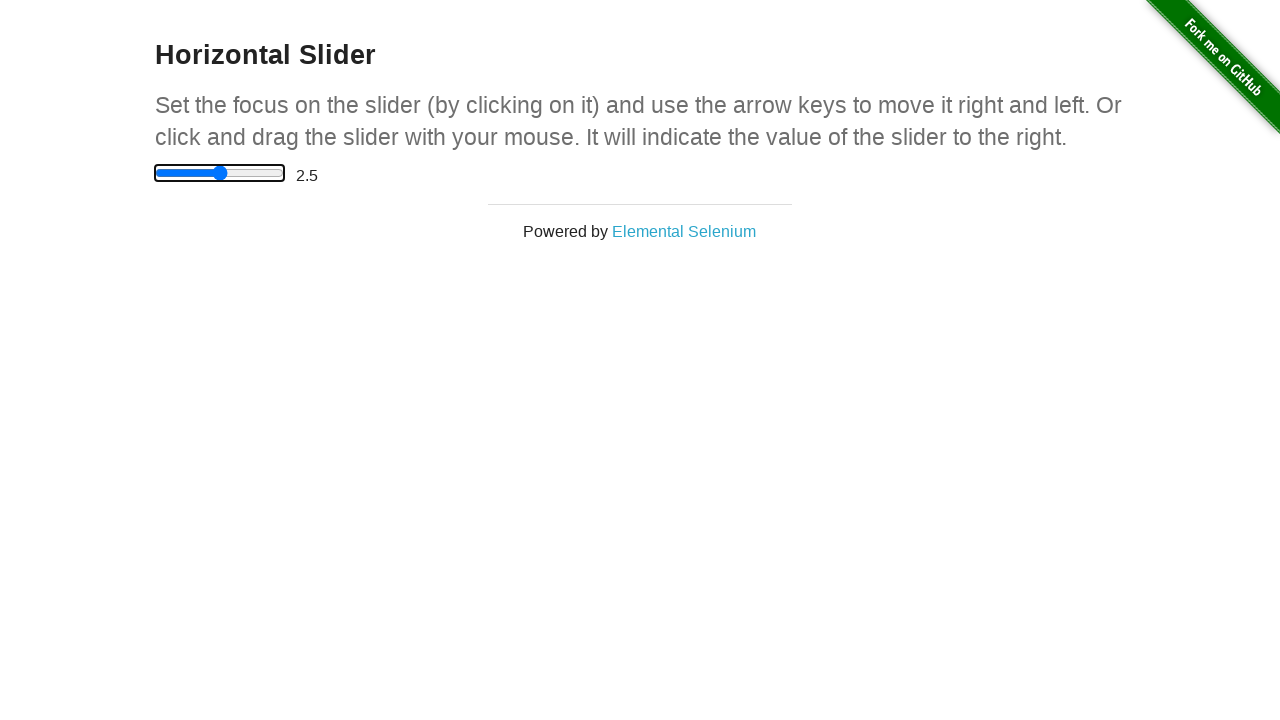

Waited 200ms for UI update
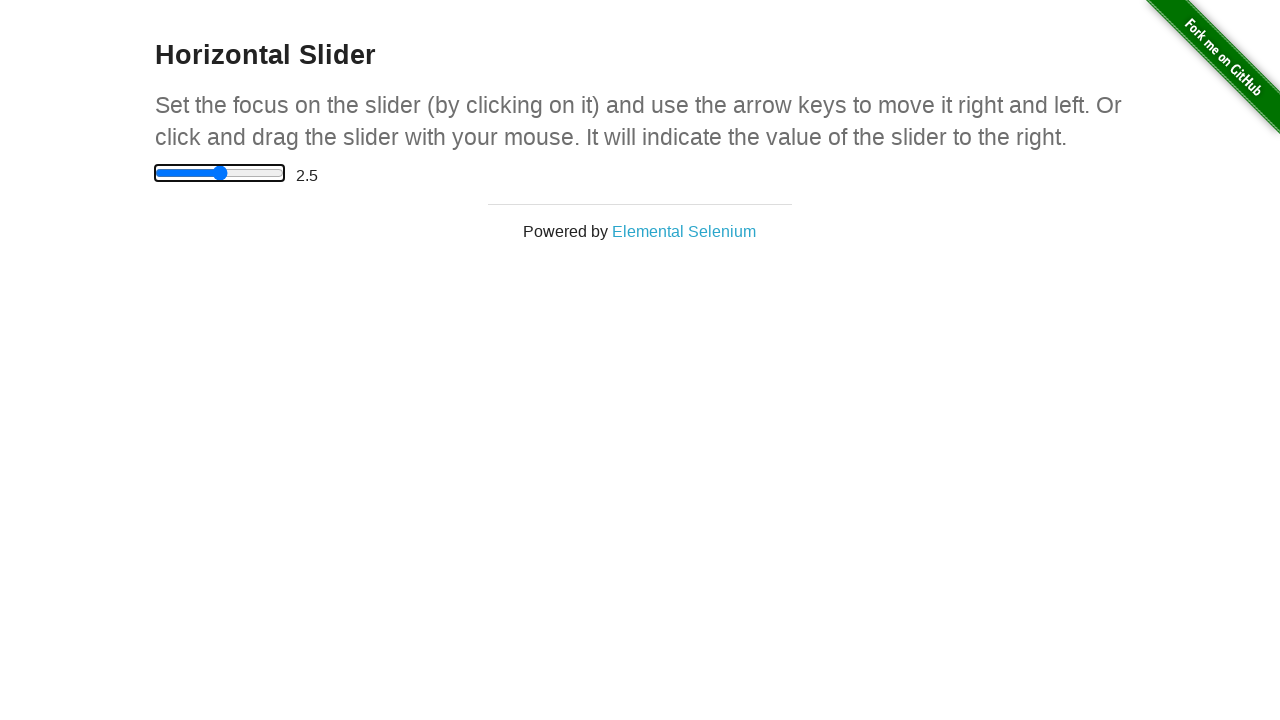

Pressed ArrowRight to move slider, current value: 3 on input[type='range']
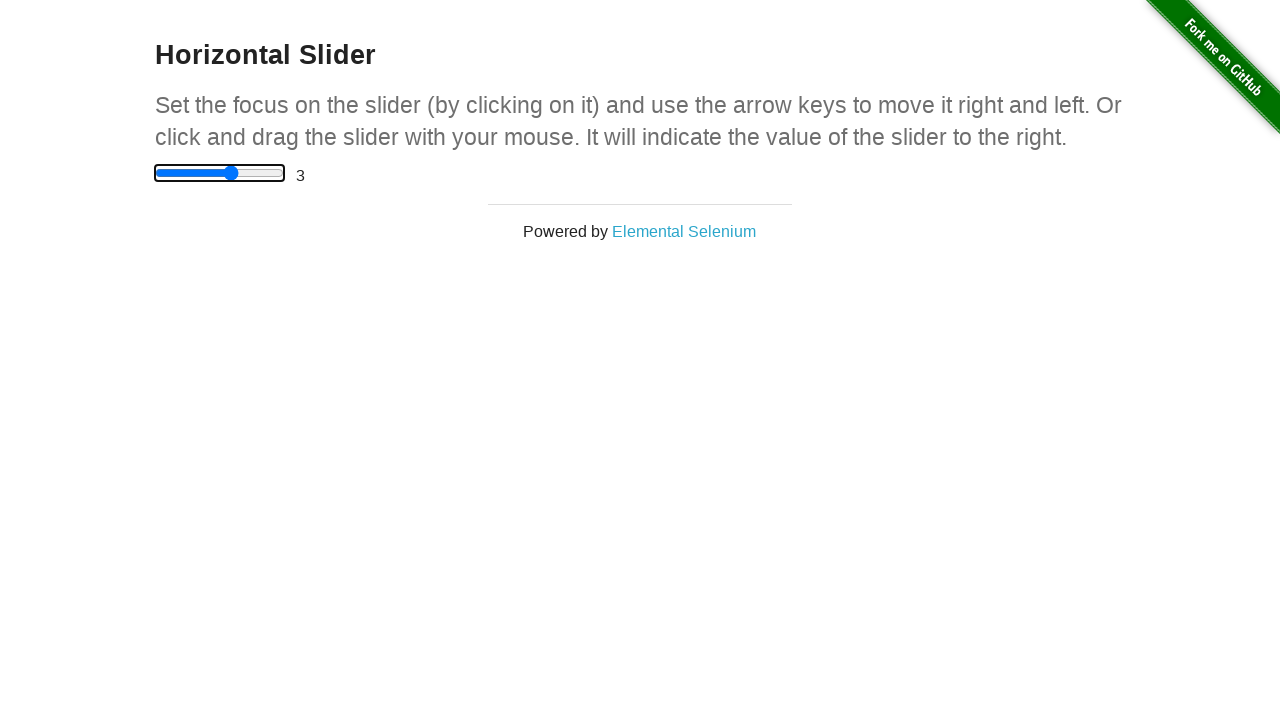

Waited 200ms for UI update
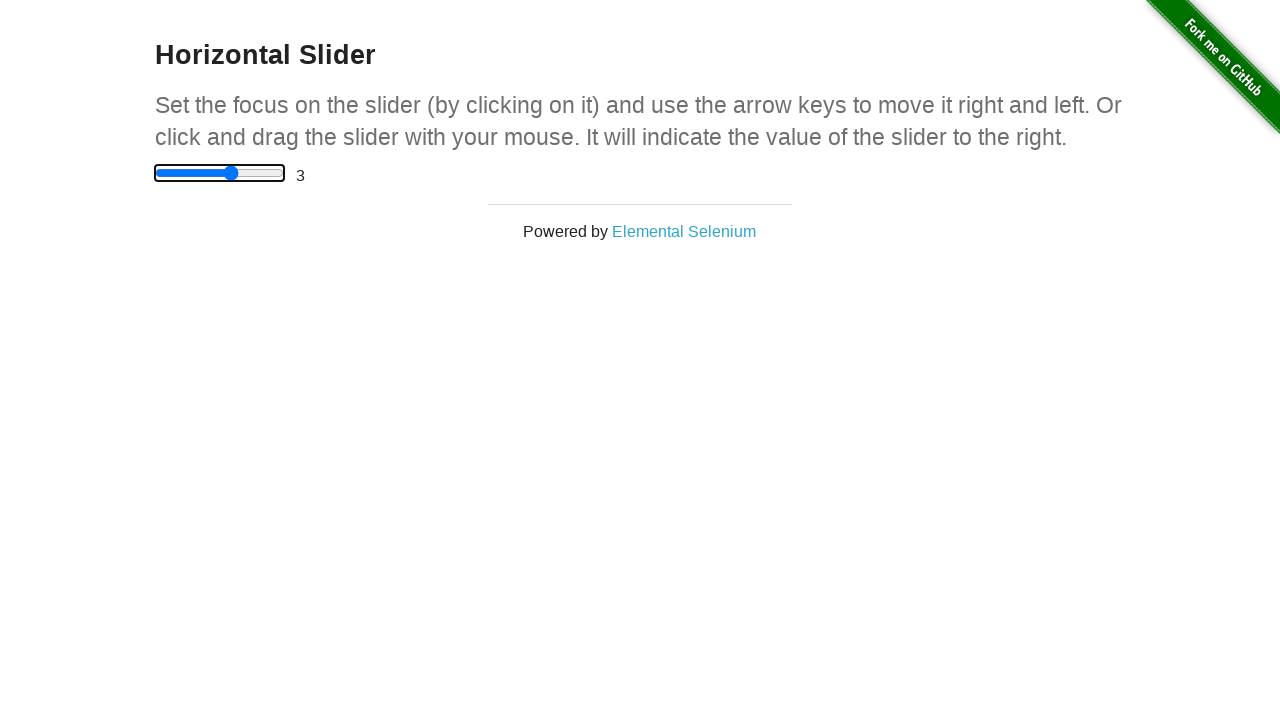

Pressed ArrowRight to move slider, current value: 3.5 on input[type='range']
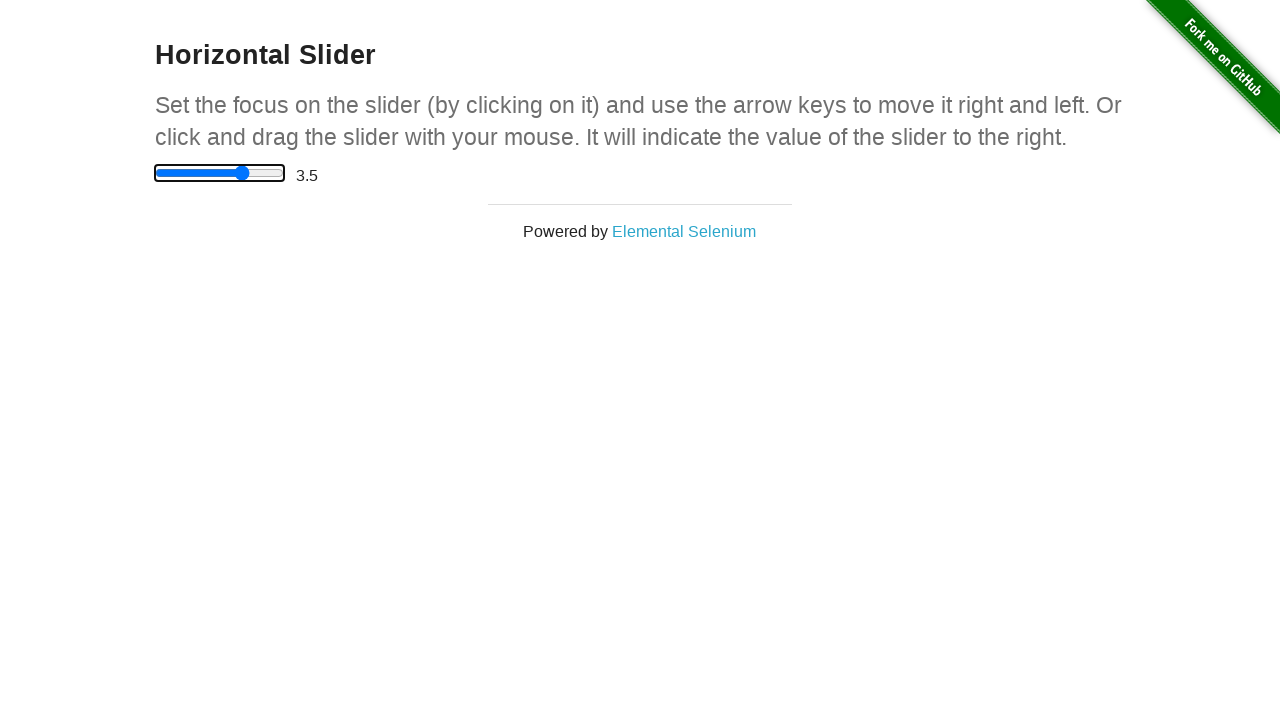

Waited 200ms for UI update
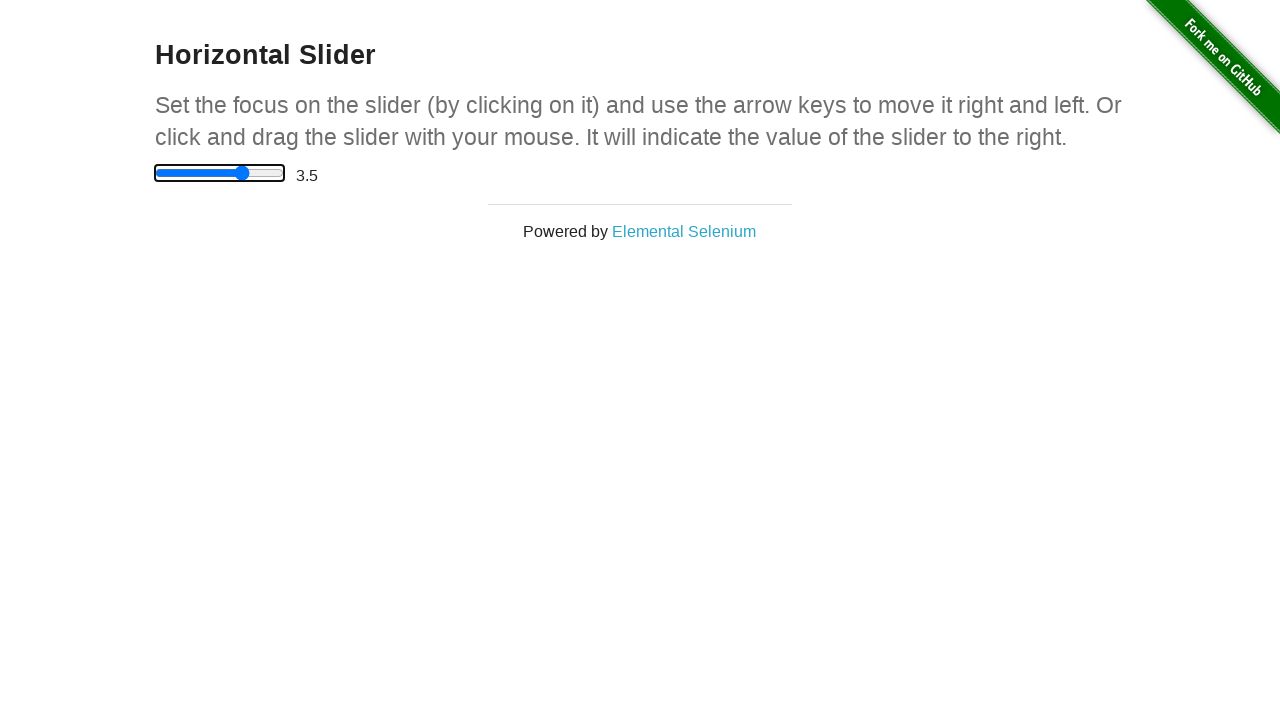

Pressed ArrowRight to move slider, current value: 4 on input[type='range']
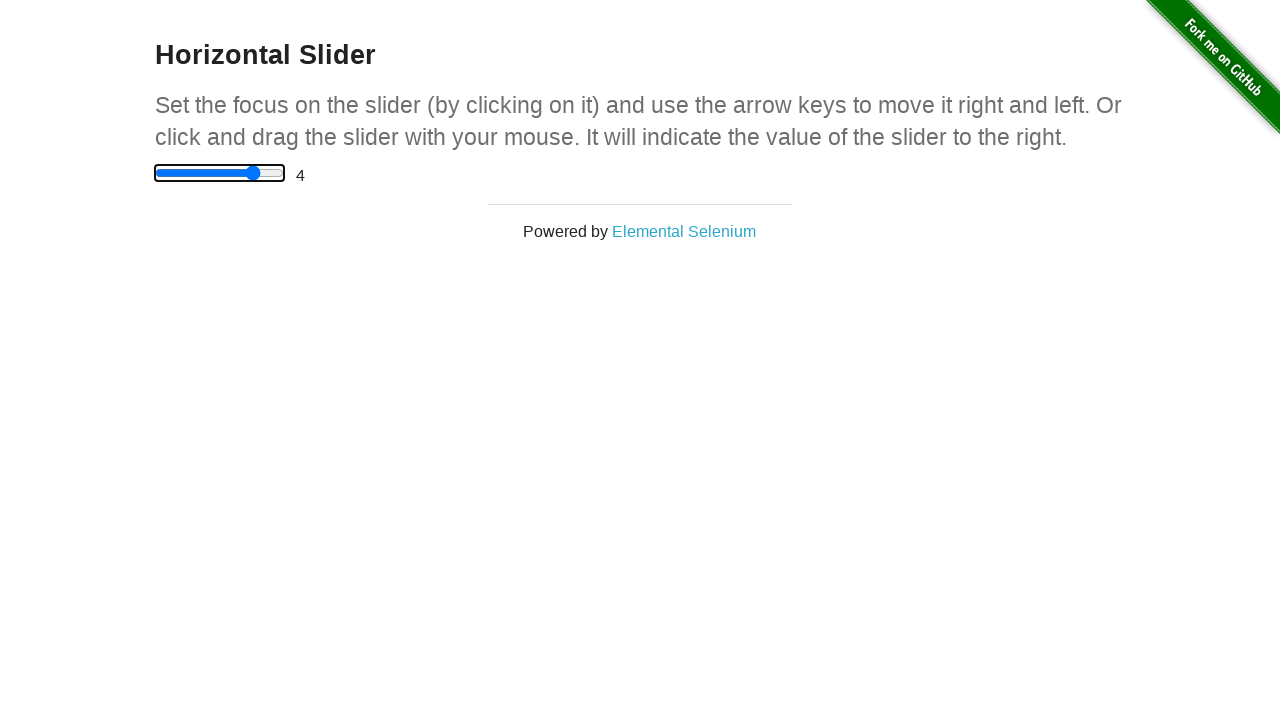

Waited 200ms for UI update
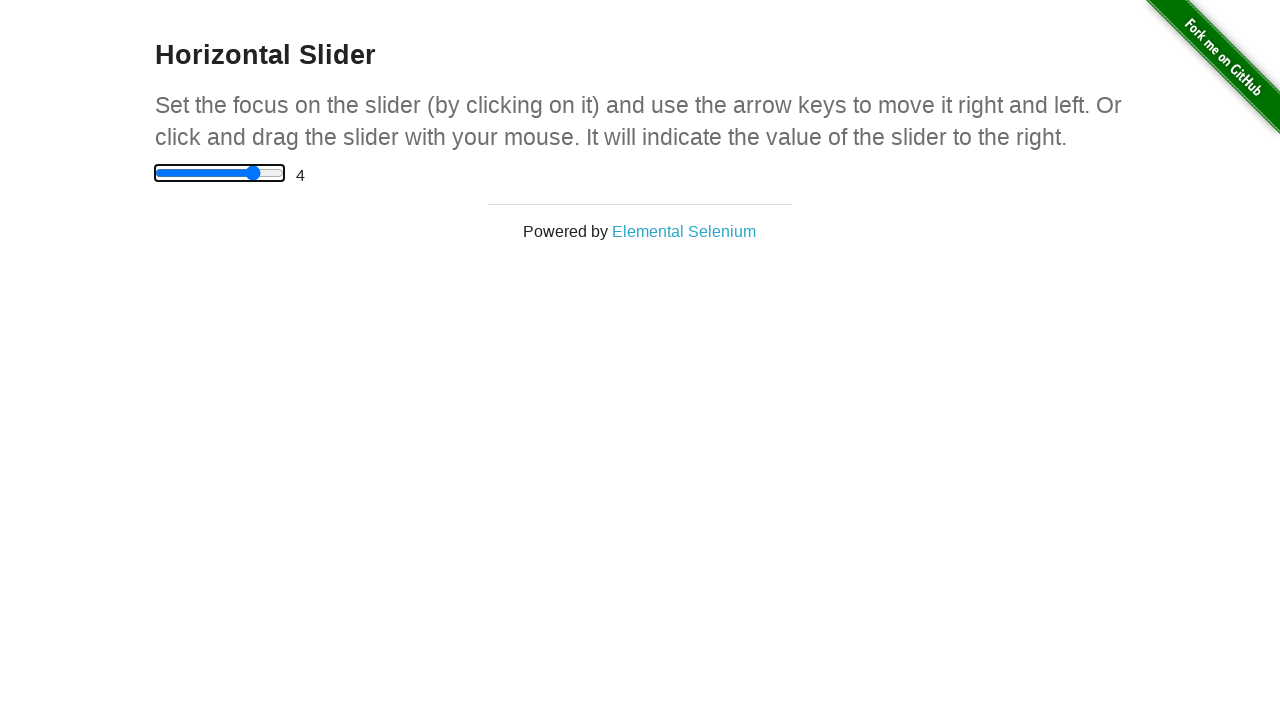

Pressed ArrowRight to move slider, current value: 4.5 on input[type='range']
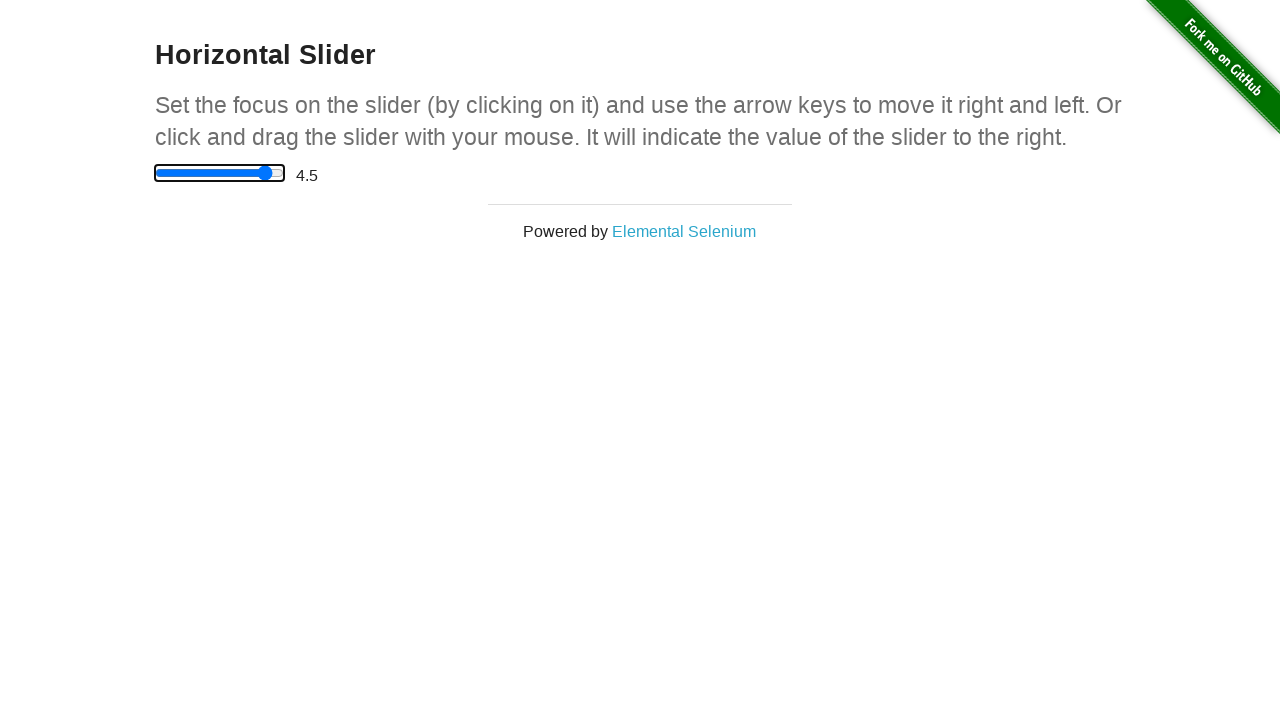

Waited 200ms for UI update
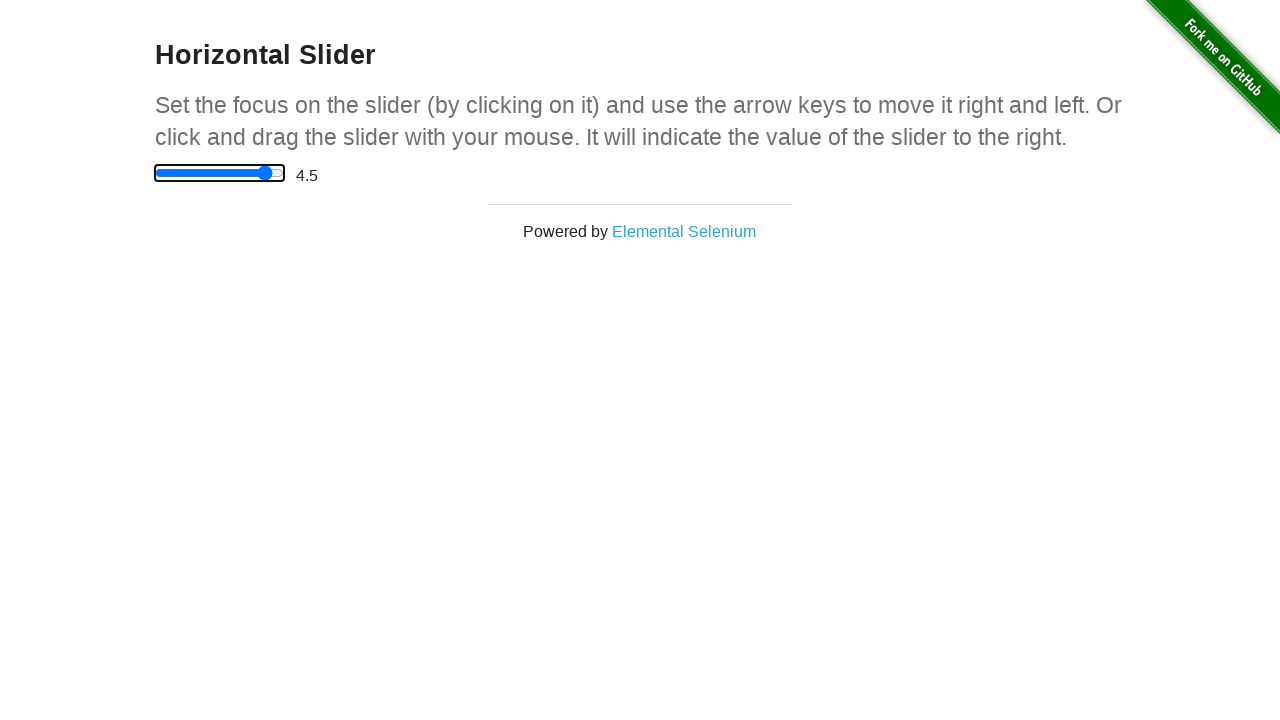

Slider successfully reached target value of 4.5
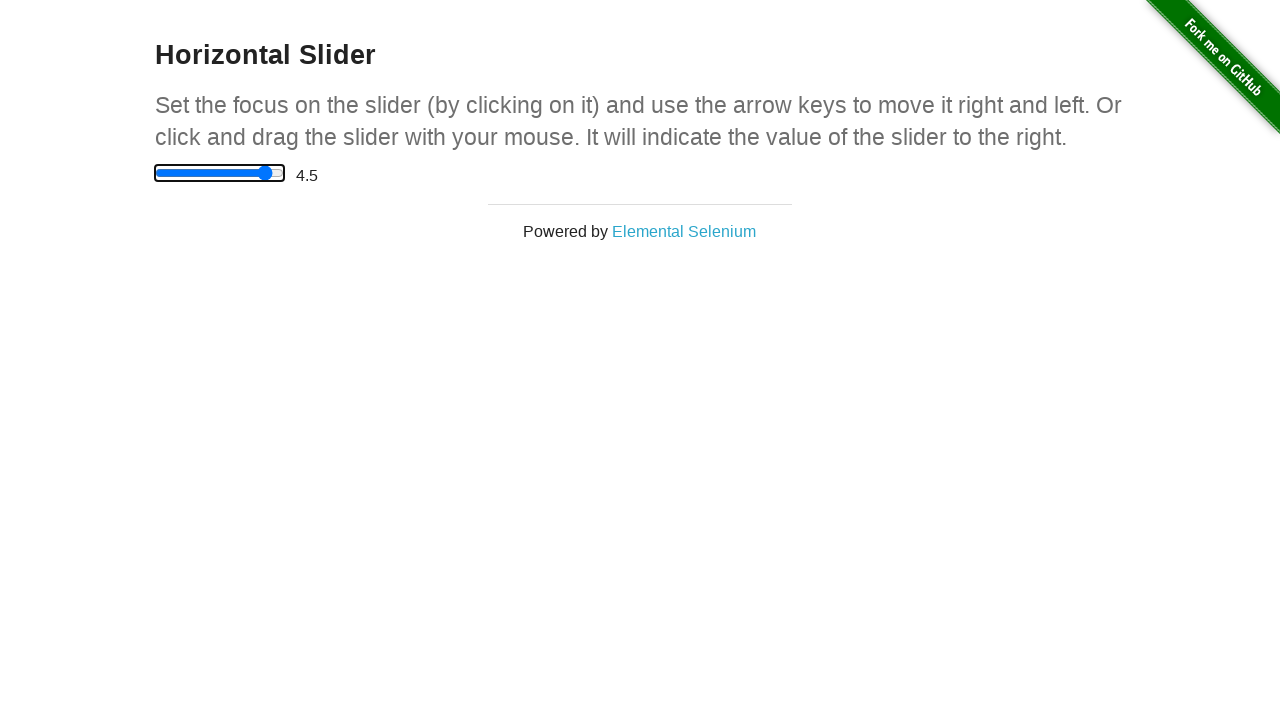

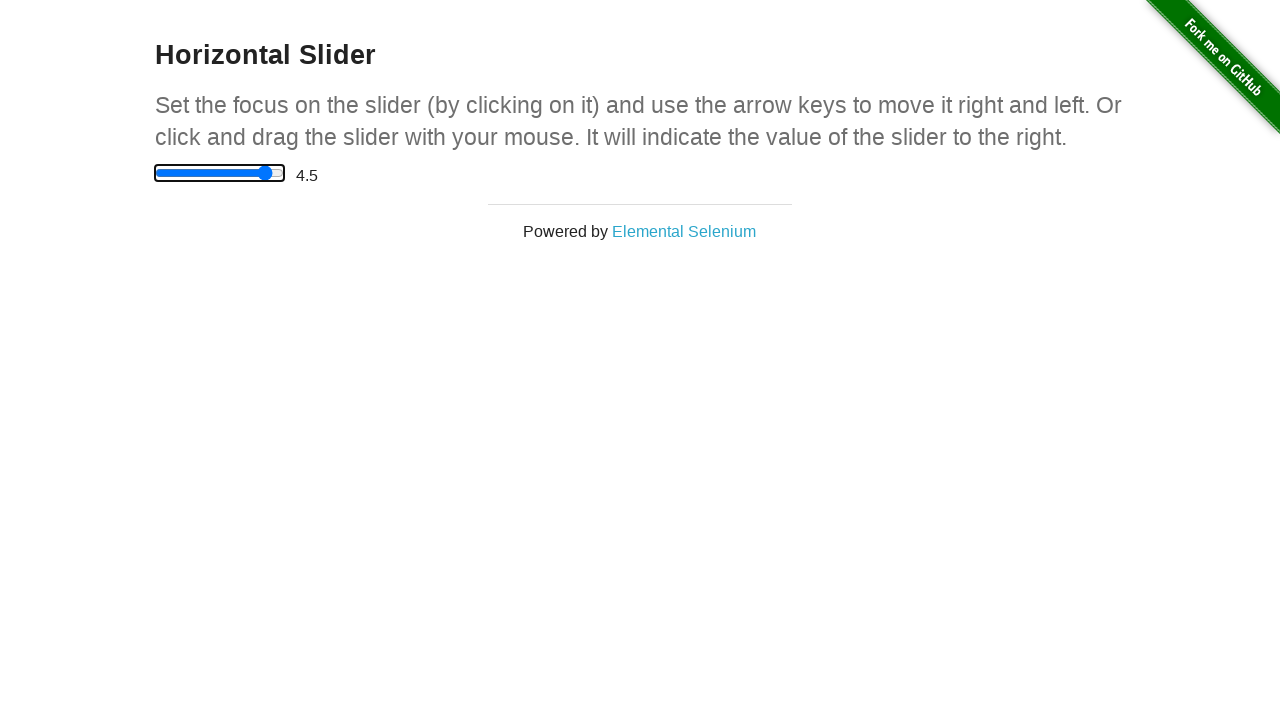